Tests window handling by clicking a link that opens a new window and verifying the title of the new window

Starting URL: https://testcenter.techproeducation.com/index.php?page=multiple-windows

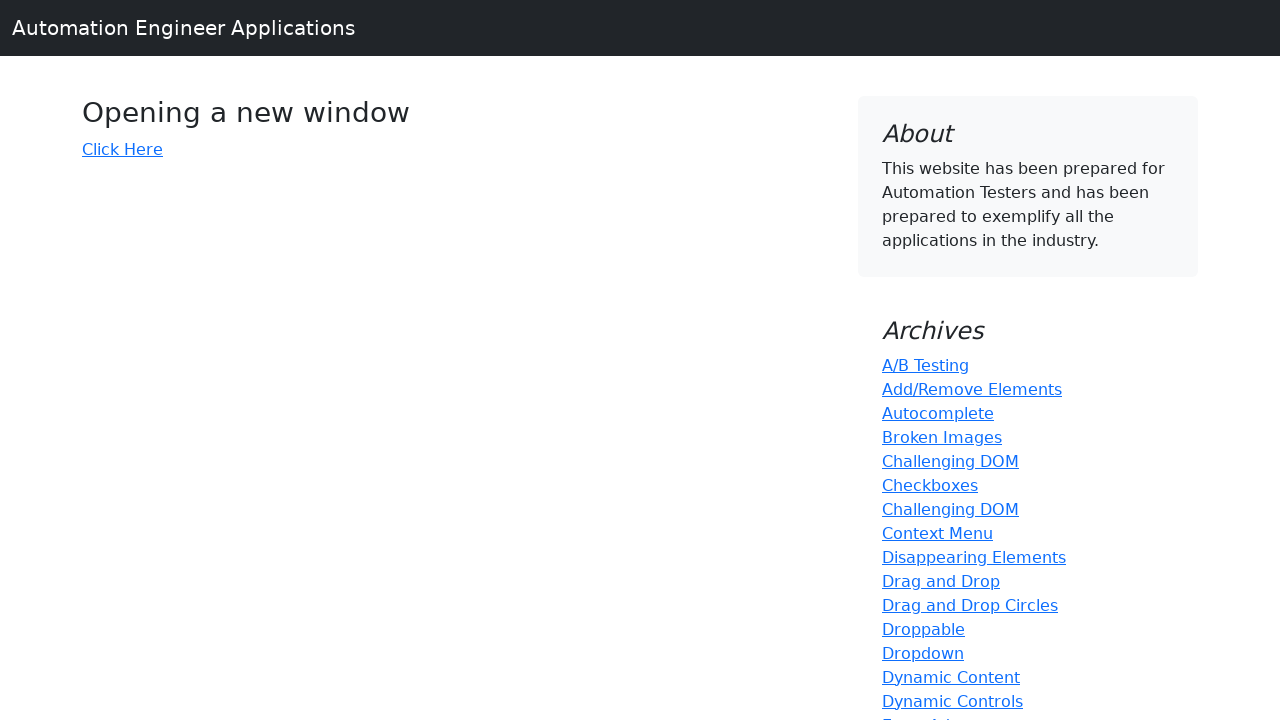

Clicked link to open new window at (122, 149) on xpath=//a[@href='index.php?page=new-windows']
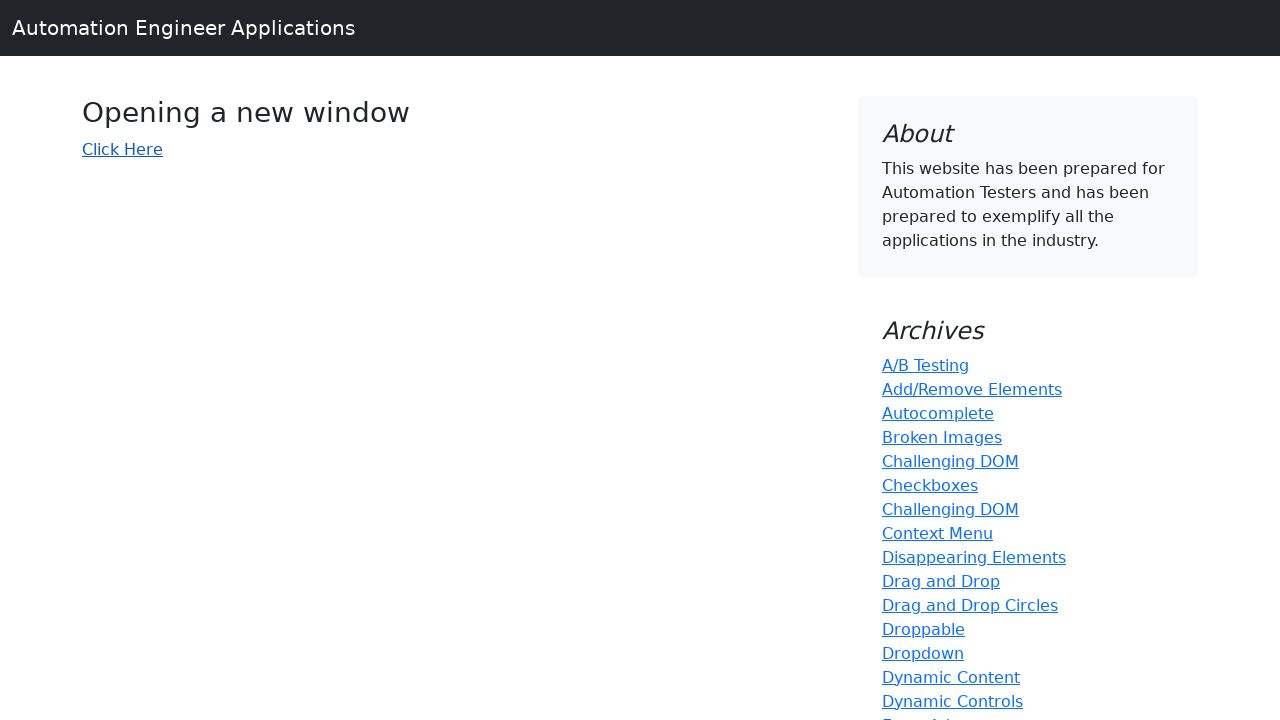

New window opened and captured
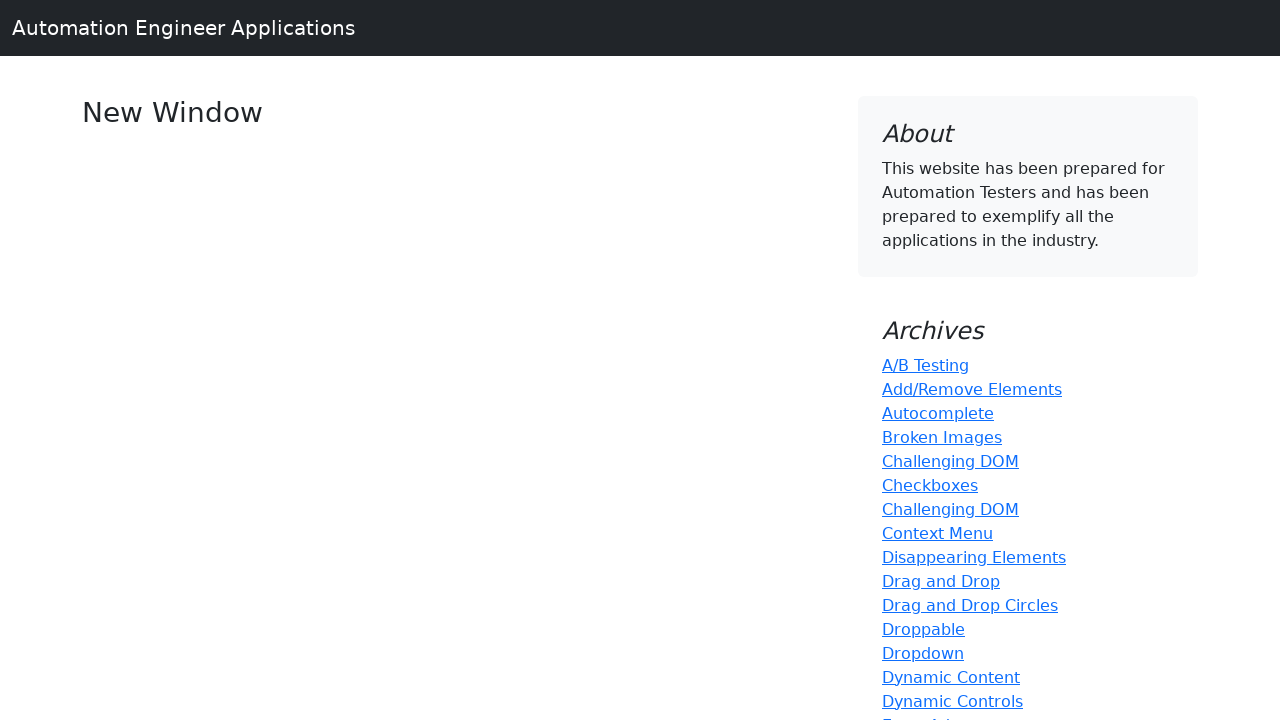

Verified new window title is 'New Window'
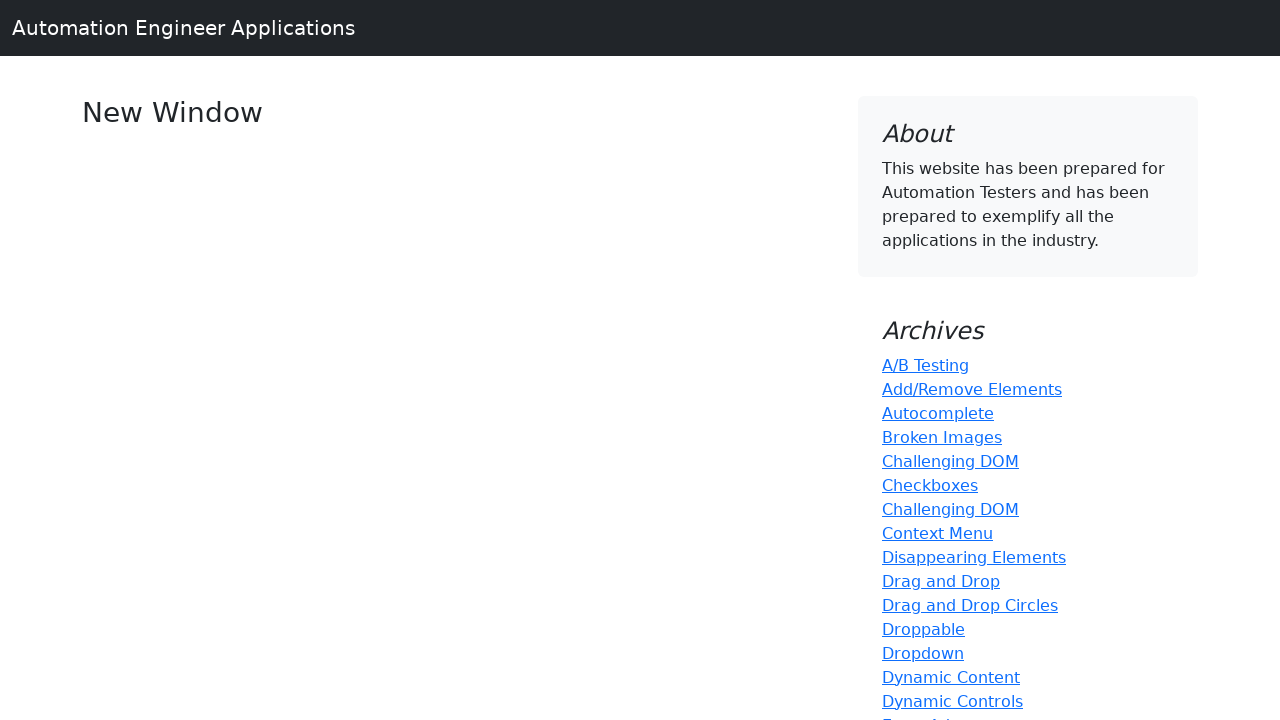

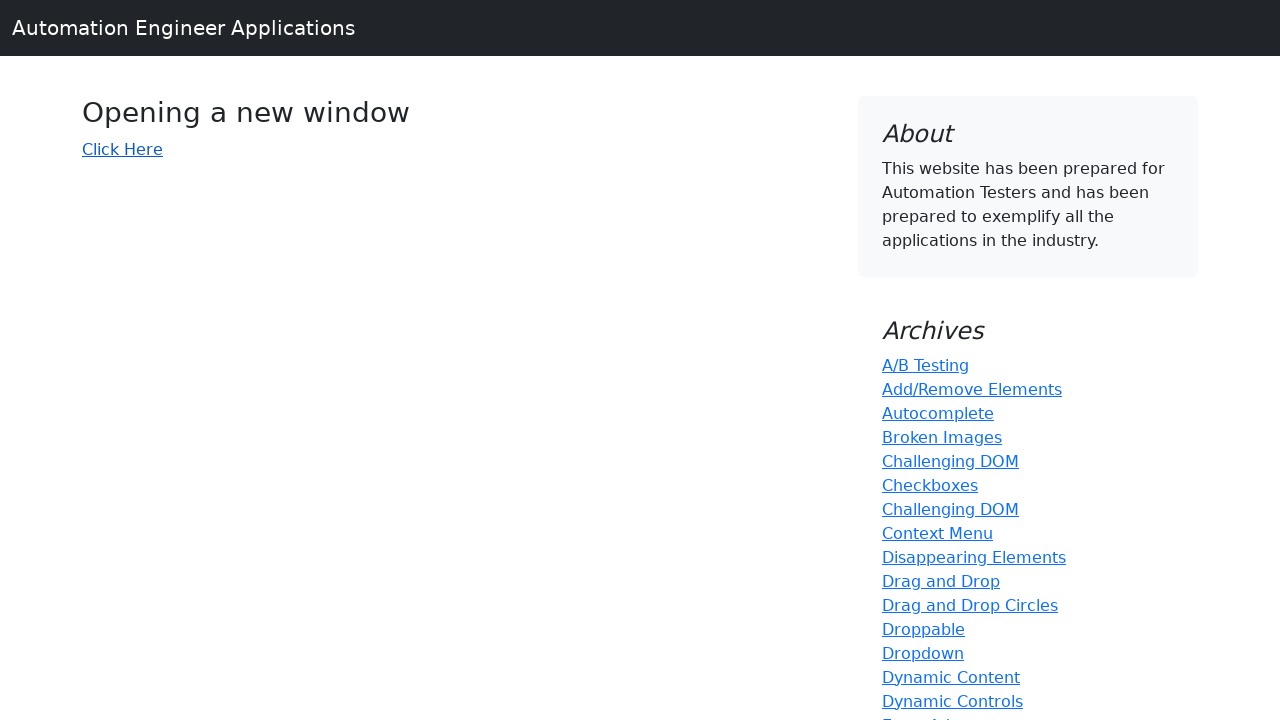